Navigates to Douban movie top 250 page and clicks a button using JavaScript execution

Starting URL: https://movie.douban.com/top250

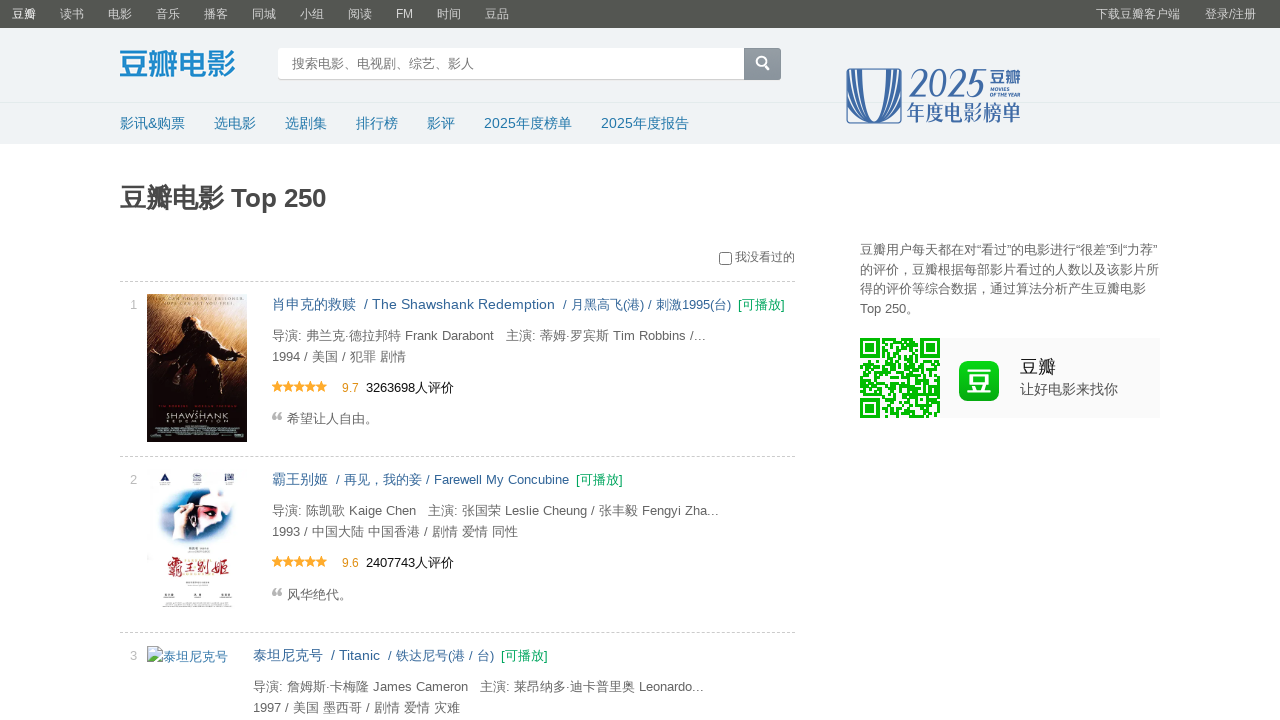

Waited for button to be present in div.inp-btn
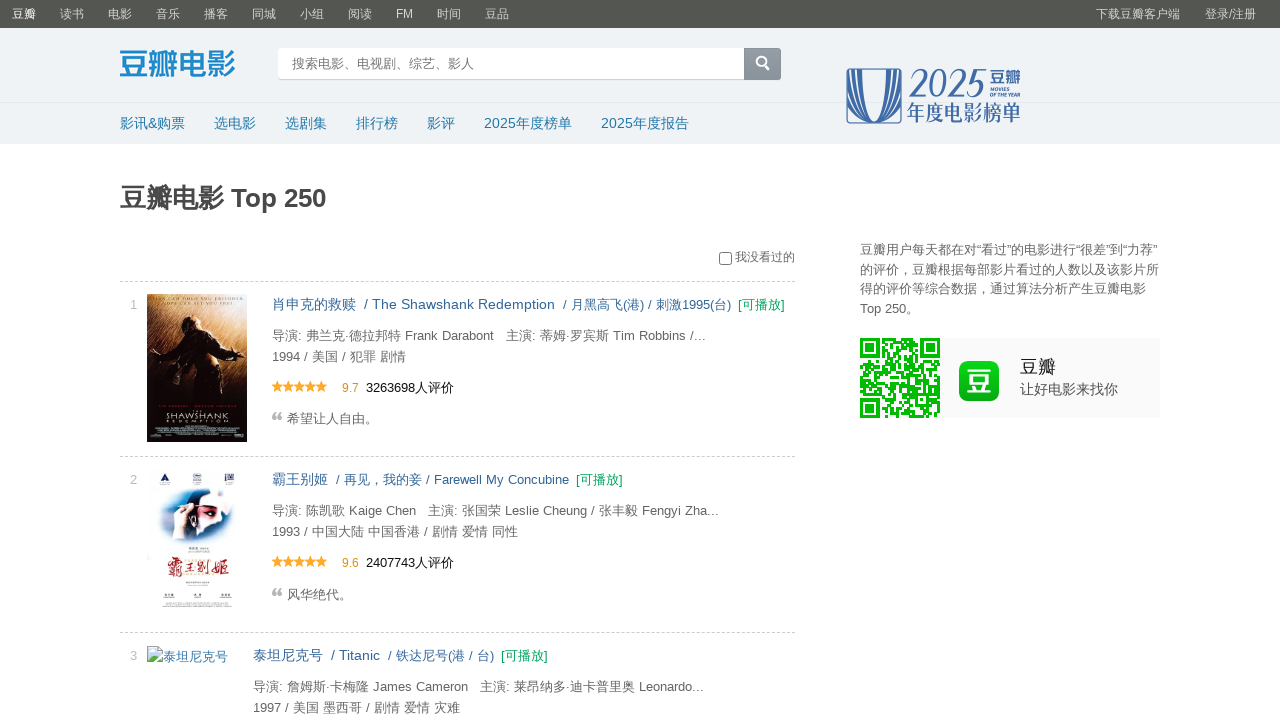

Clicked button using JavaScript execution
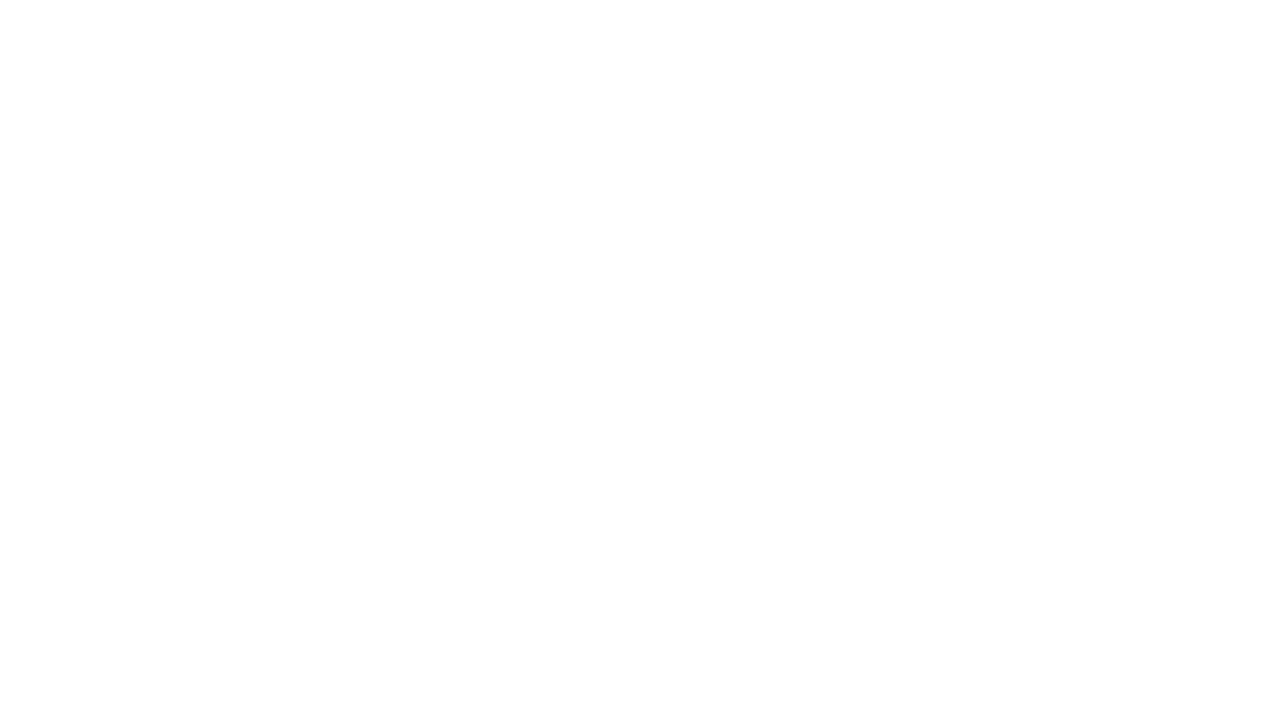

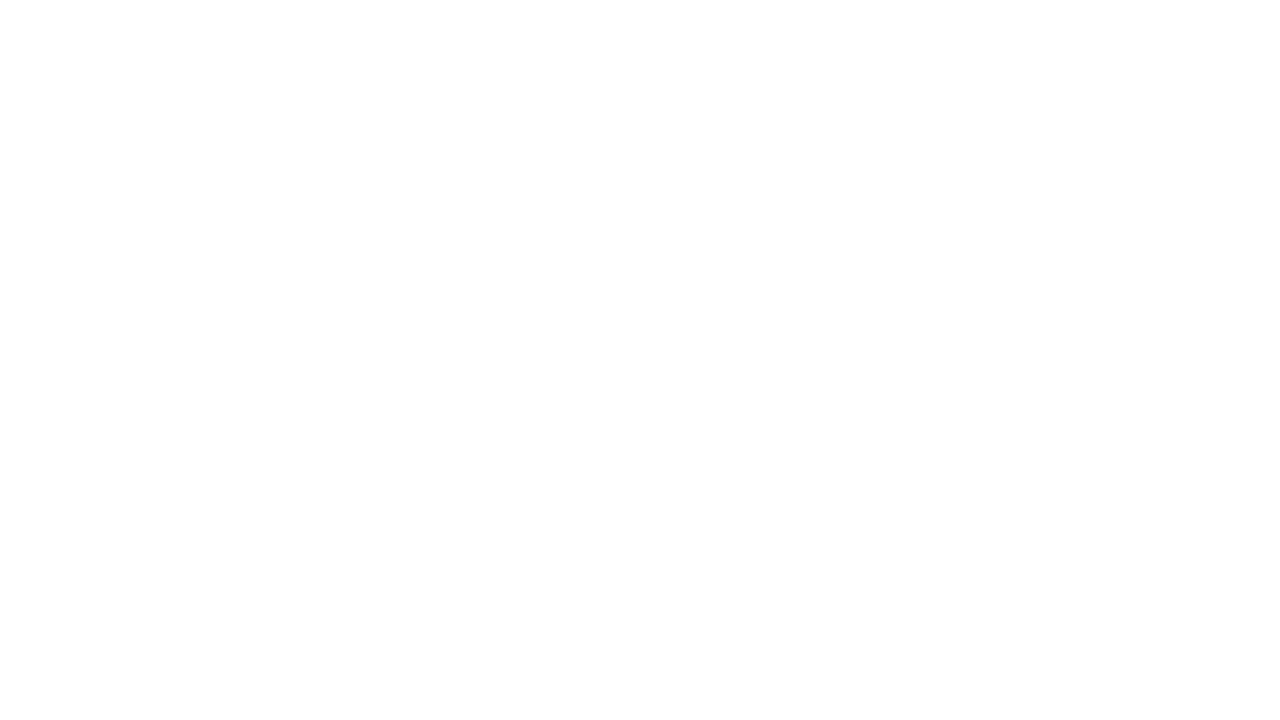